Navigates to Harrow Council's website, maximizes the browser window, and verifies the page loads by checking the title.

Starting URL: https://www.harrow.gov.uk/

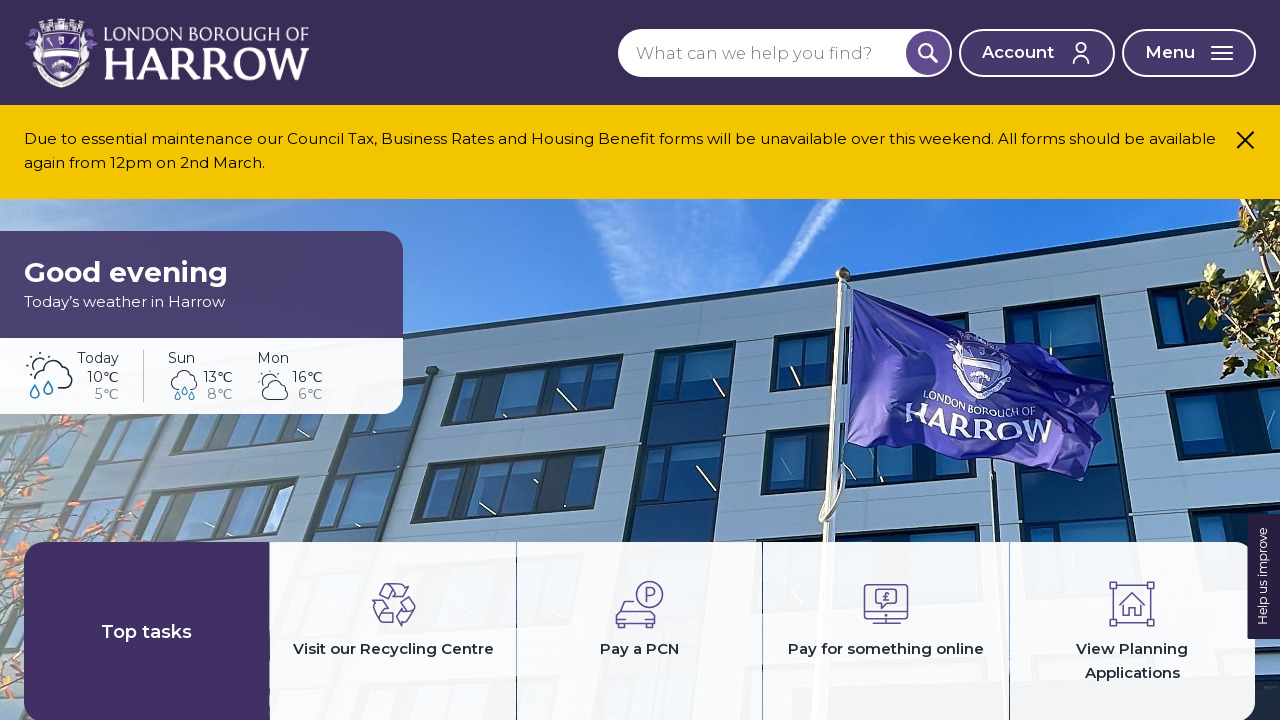

Set viewport size to 1920x1080 to maximize browser window
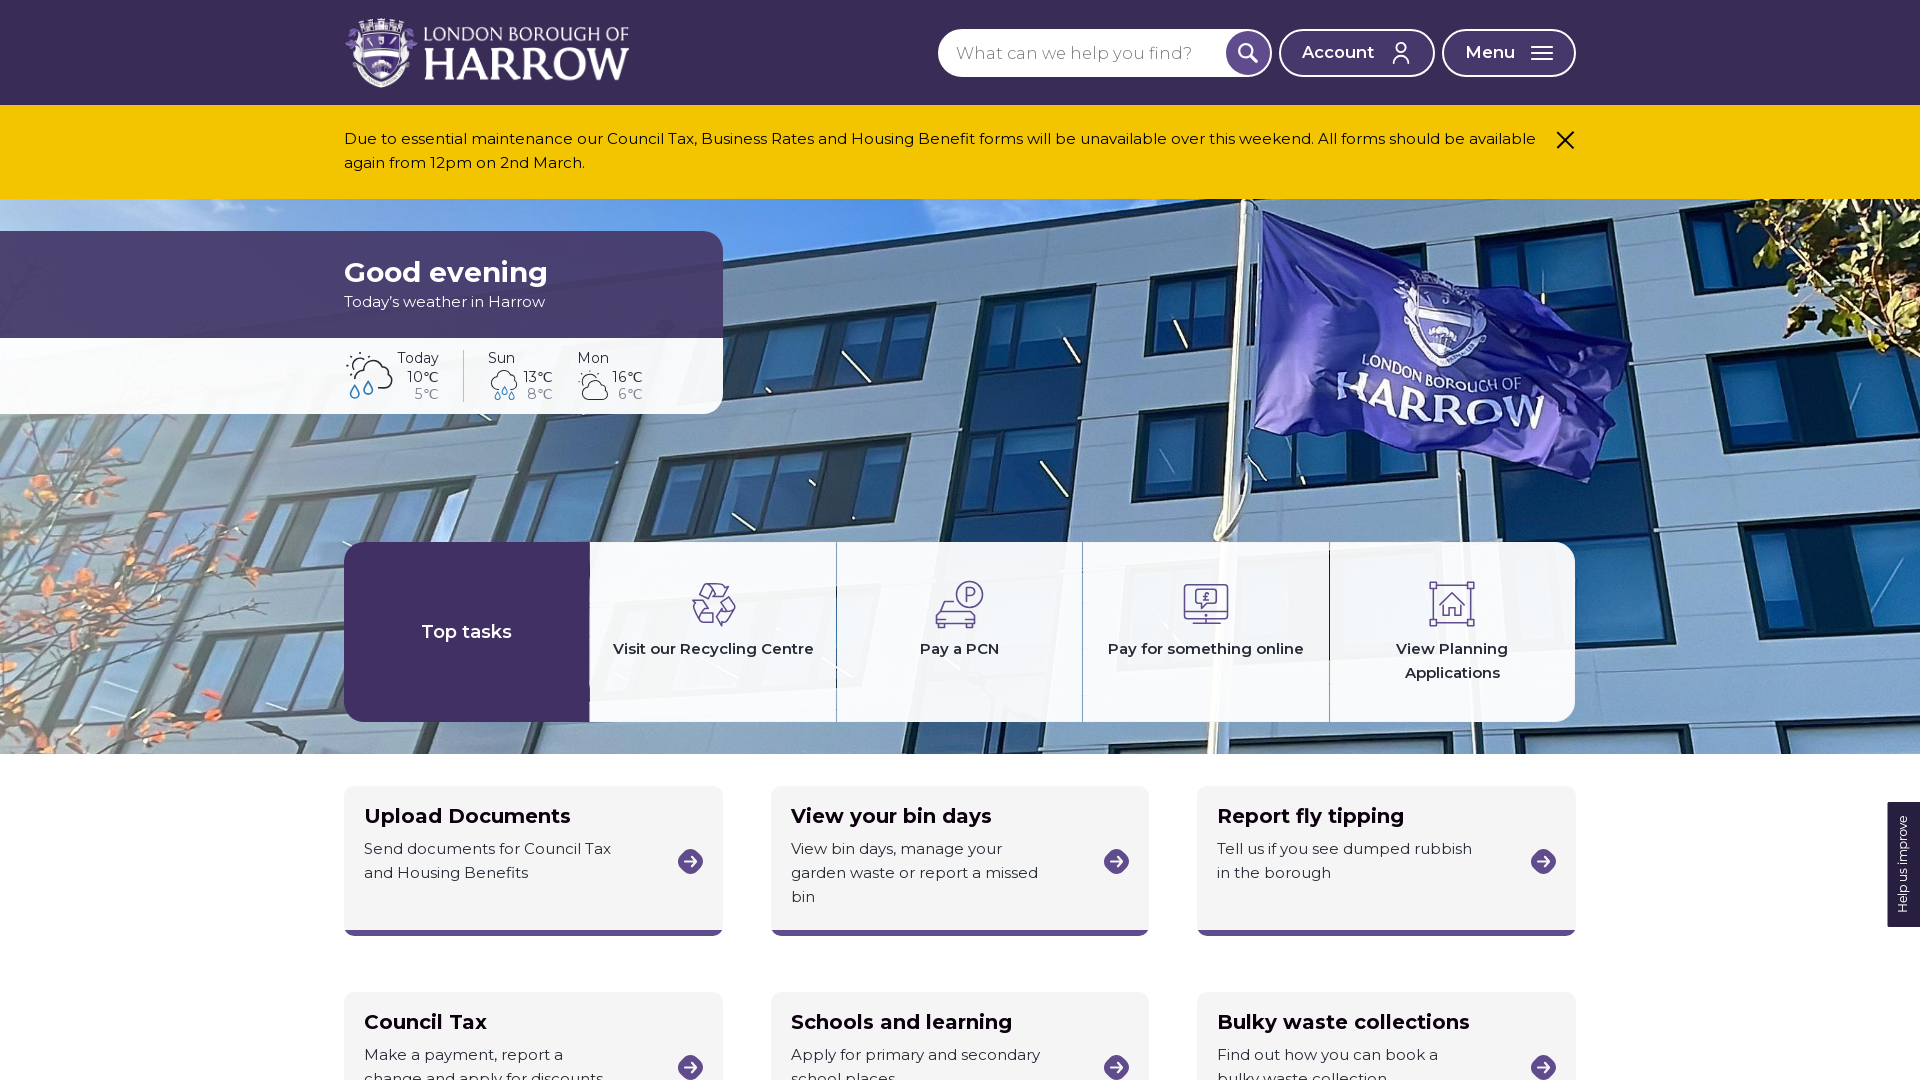

Page DOM content loaded
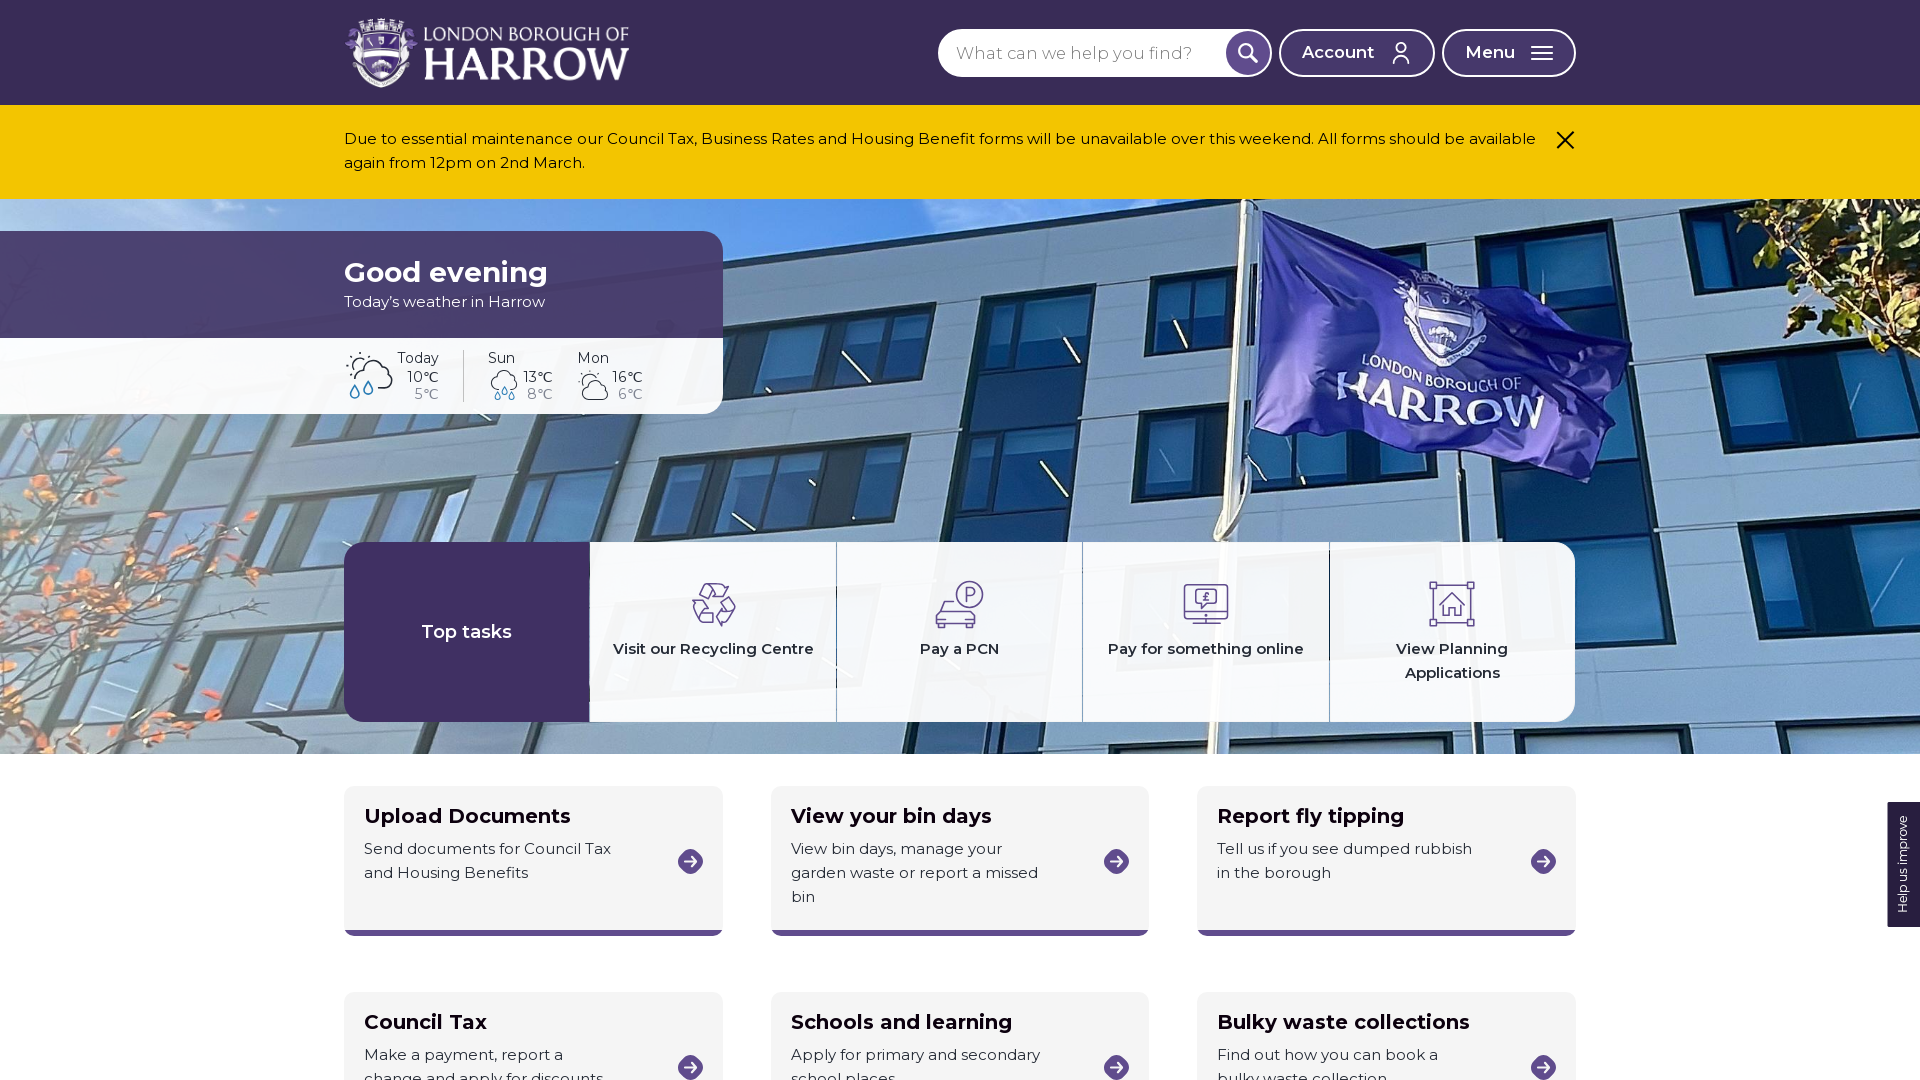

Retrieved page title: 'Home – London Borough of Harrow'
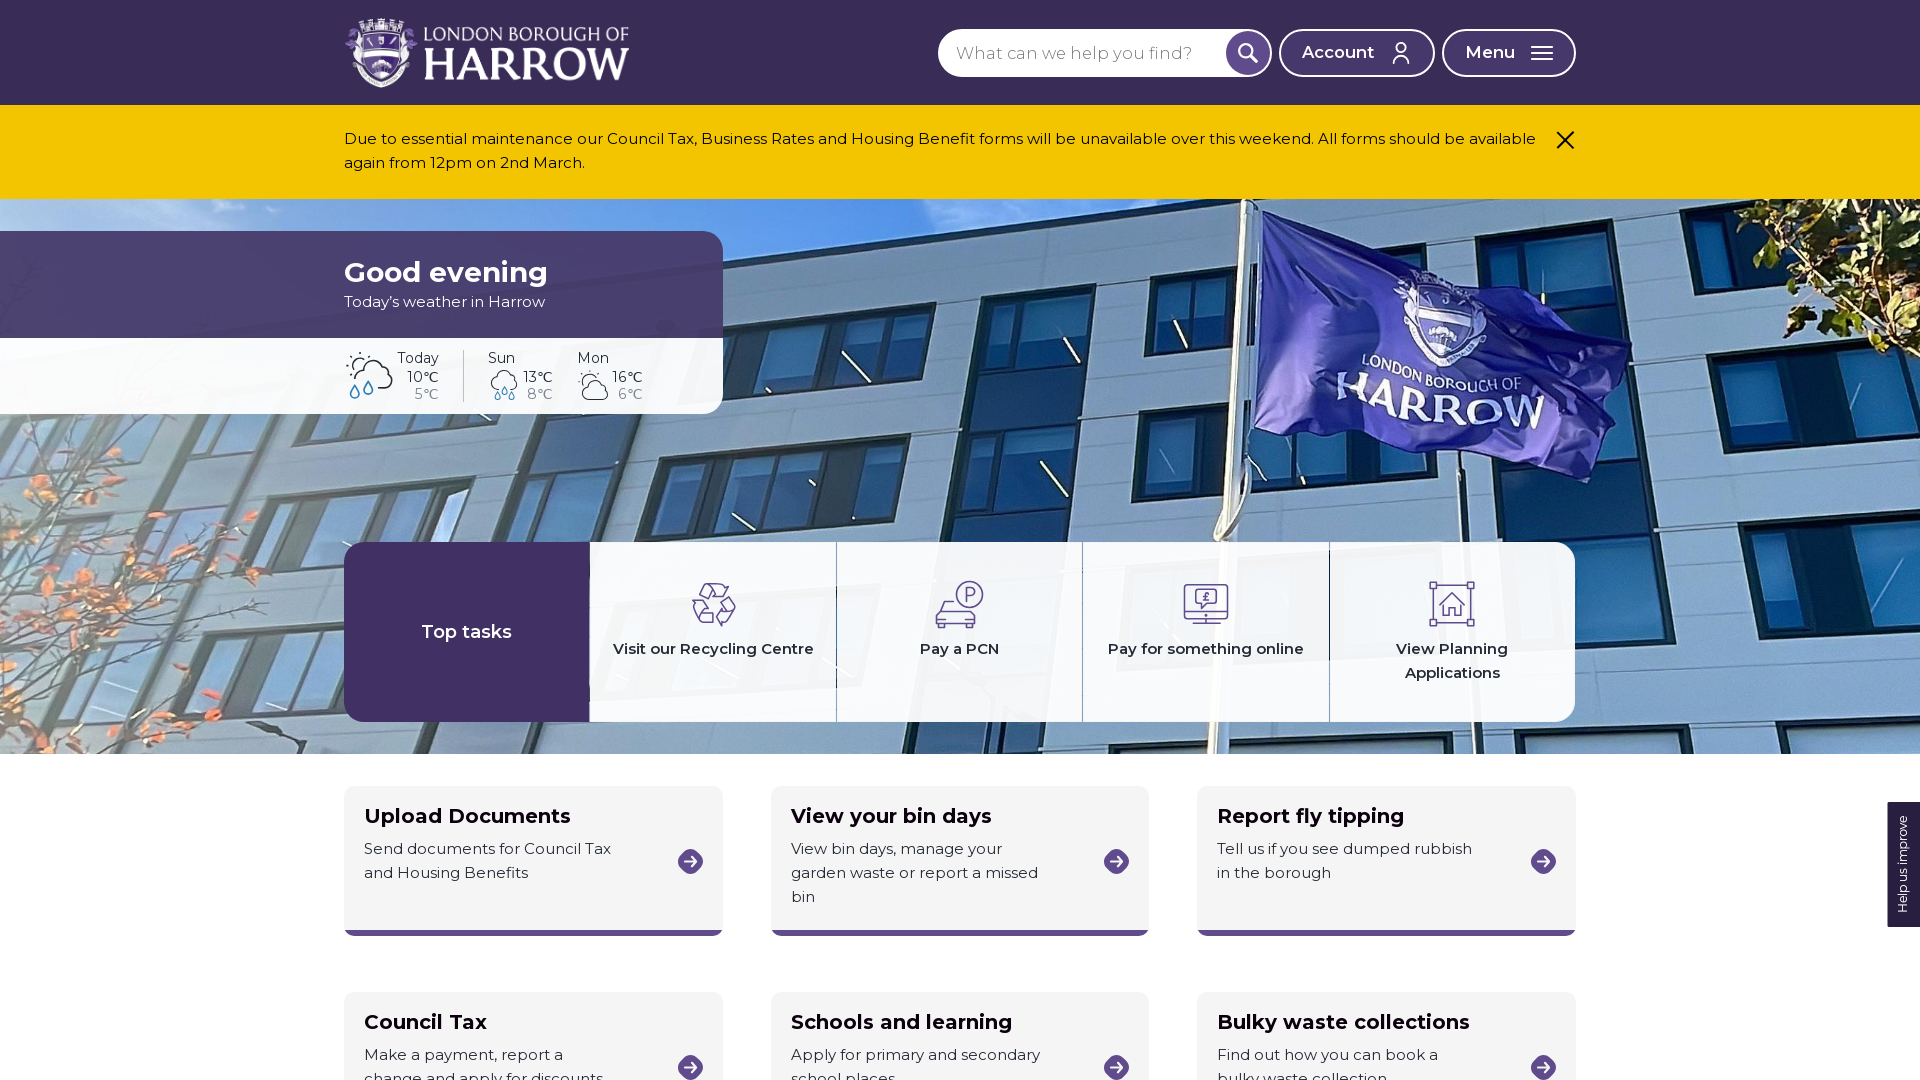

Verified page title is not empty
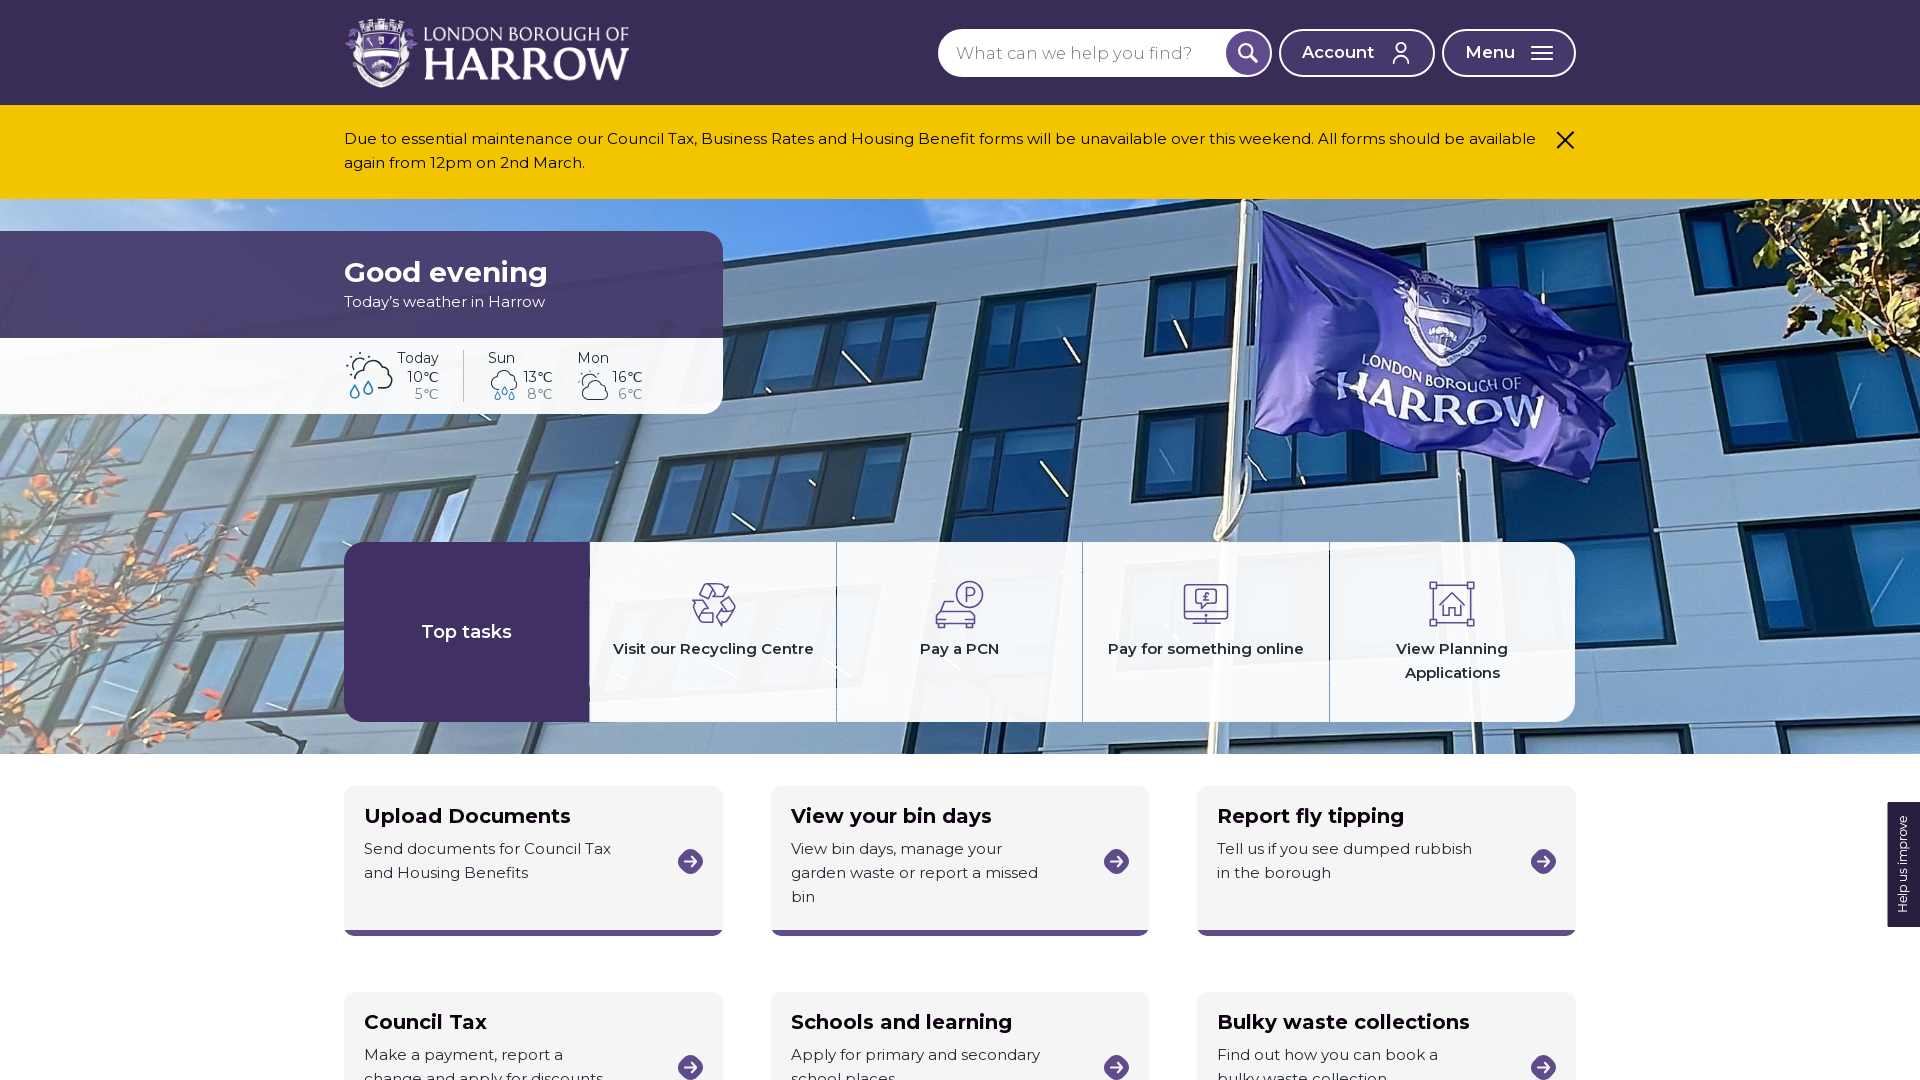

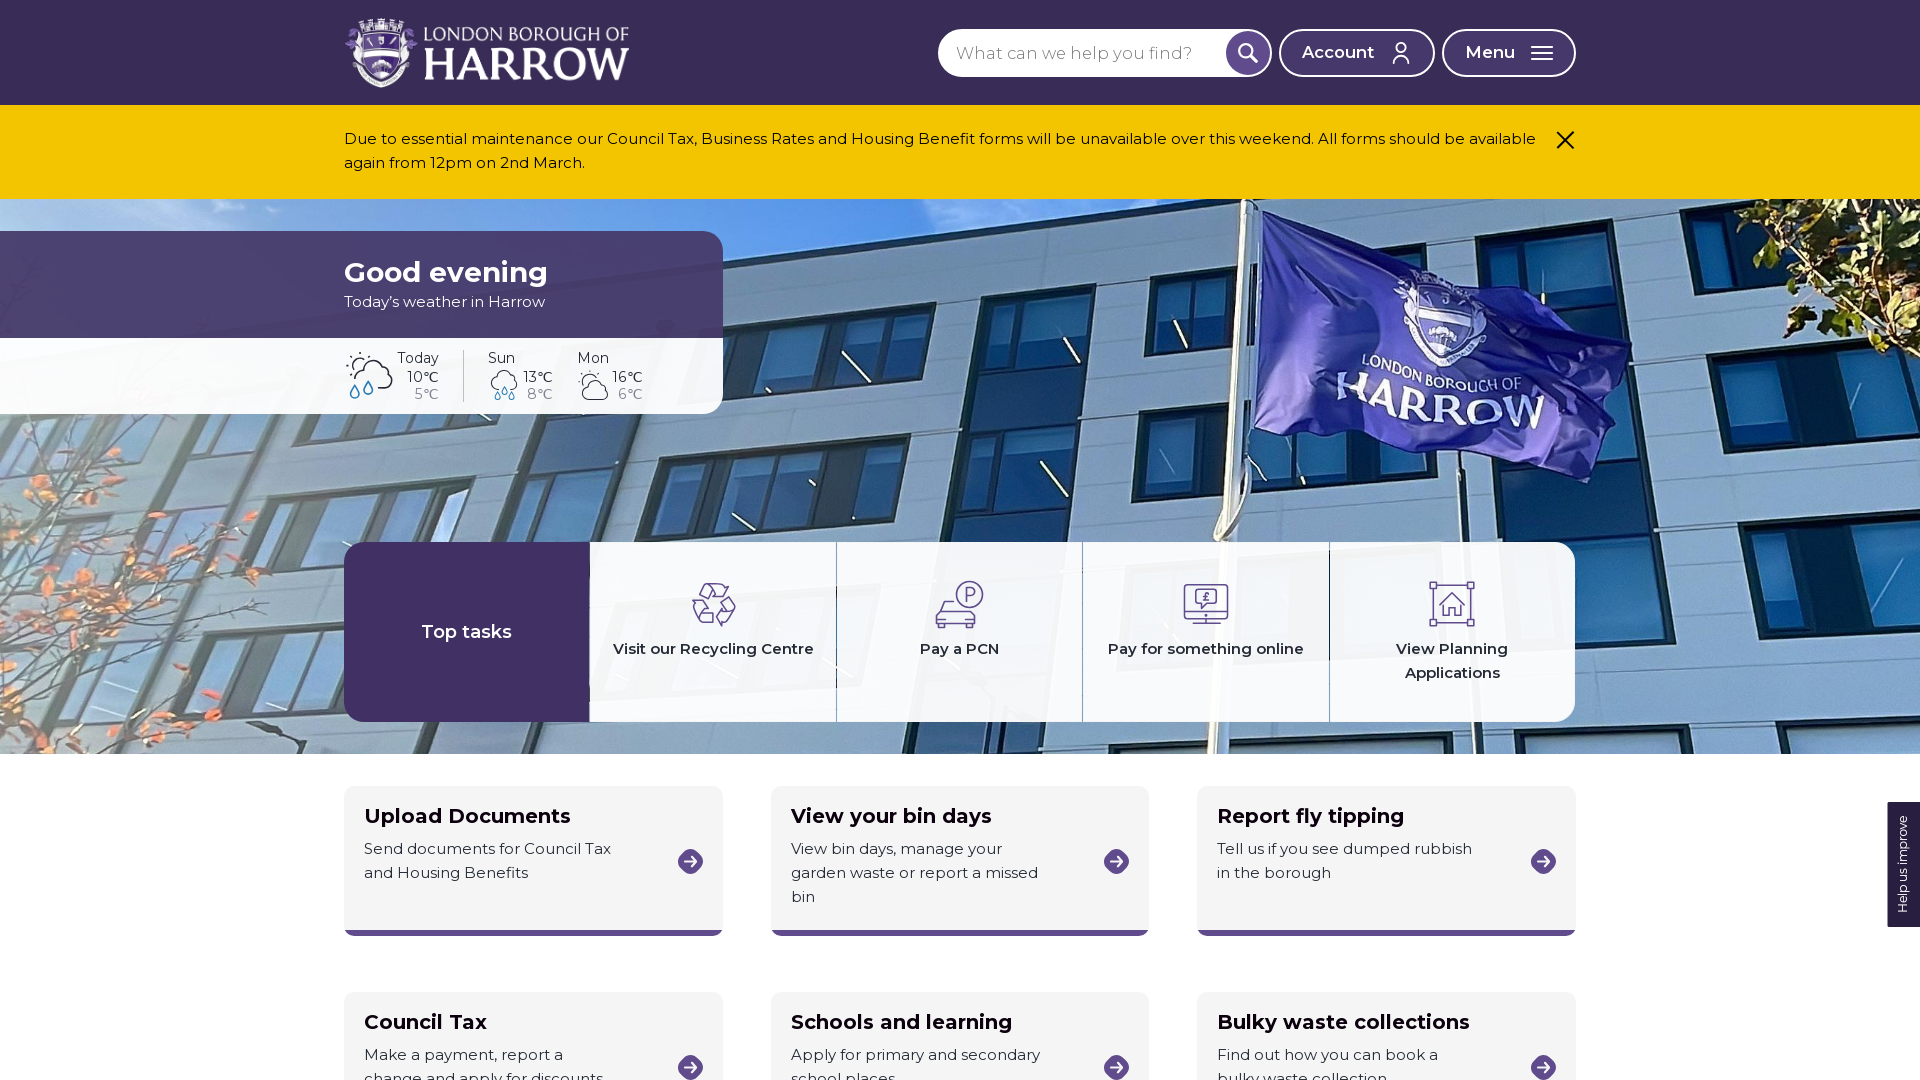